Tests product search functionality on Safeway website by navigating to the search bar, entering a product name (chocolate chips), and submitting the search.

Starting URL: https://www.safeway.com/

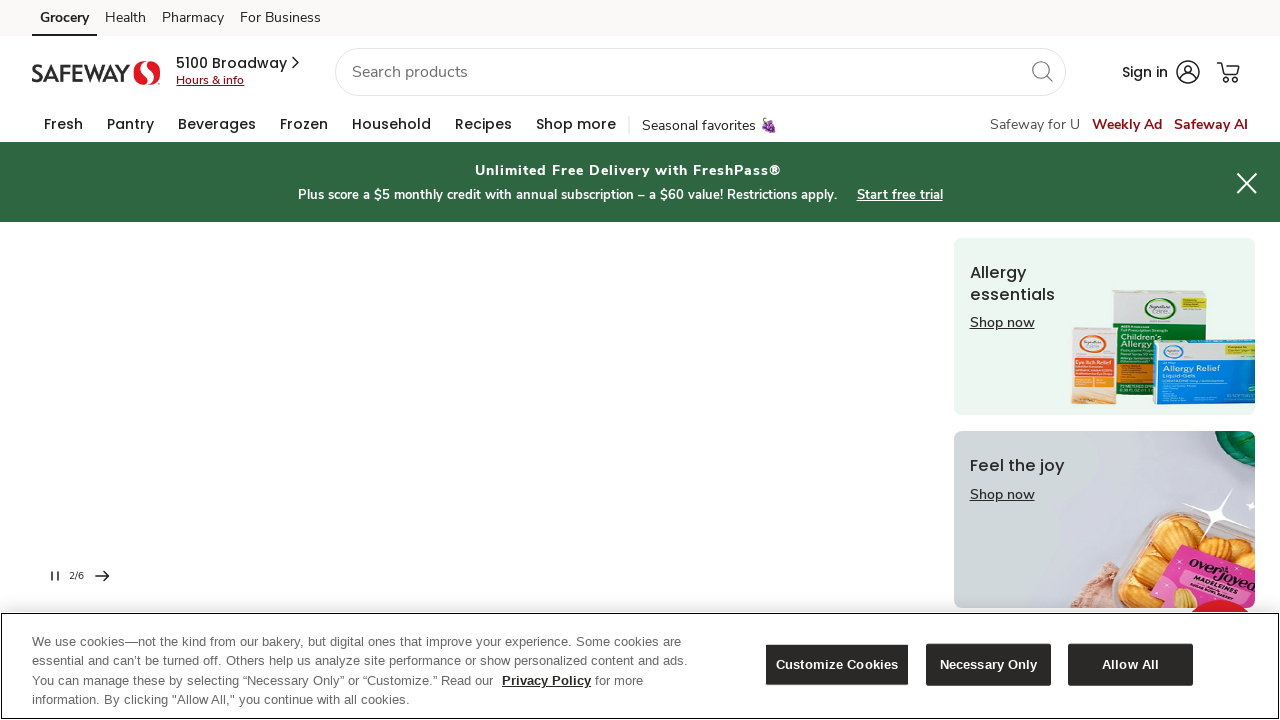

Waited for page to fully load (networkidle)
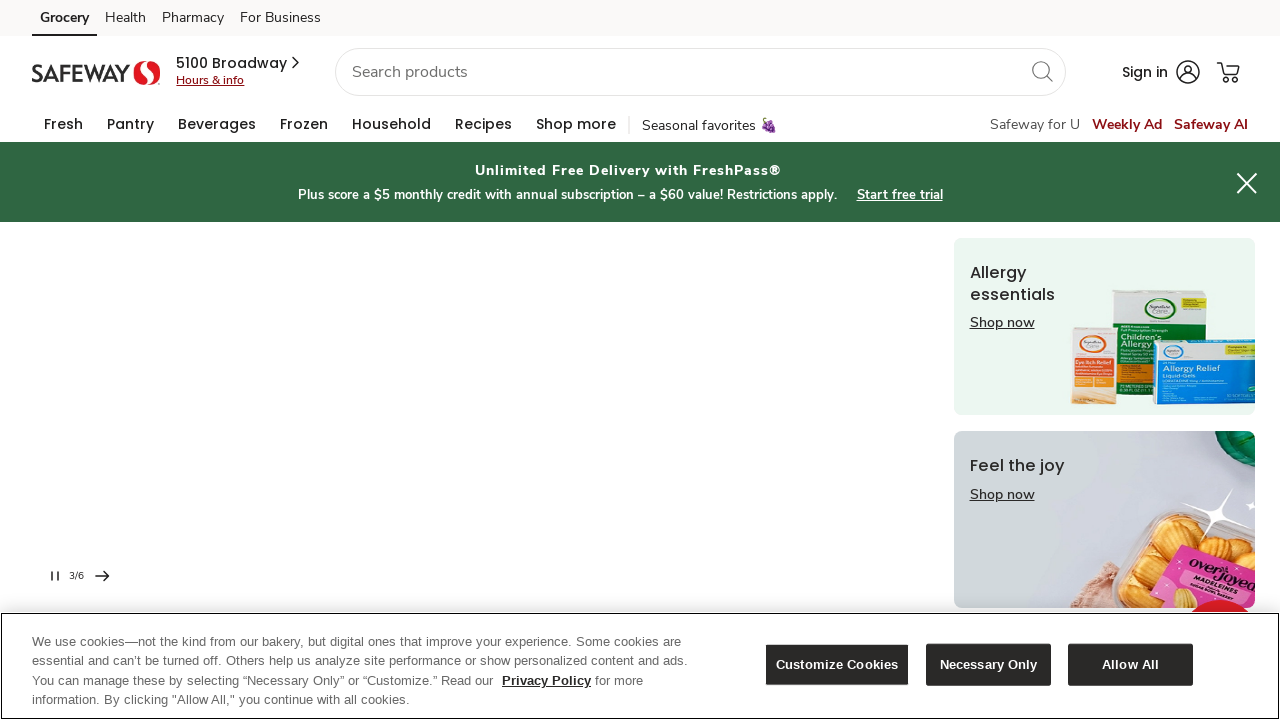

Filled search bar with 'chocolate chips' on input#skip-main-content
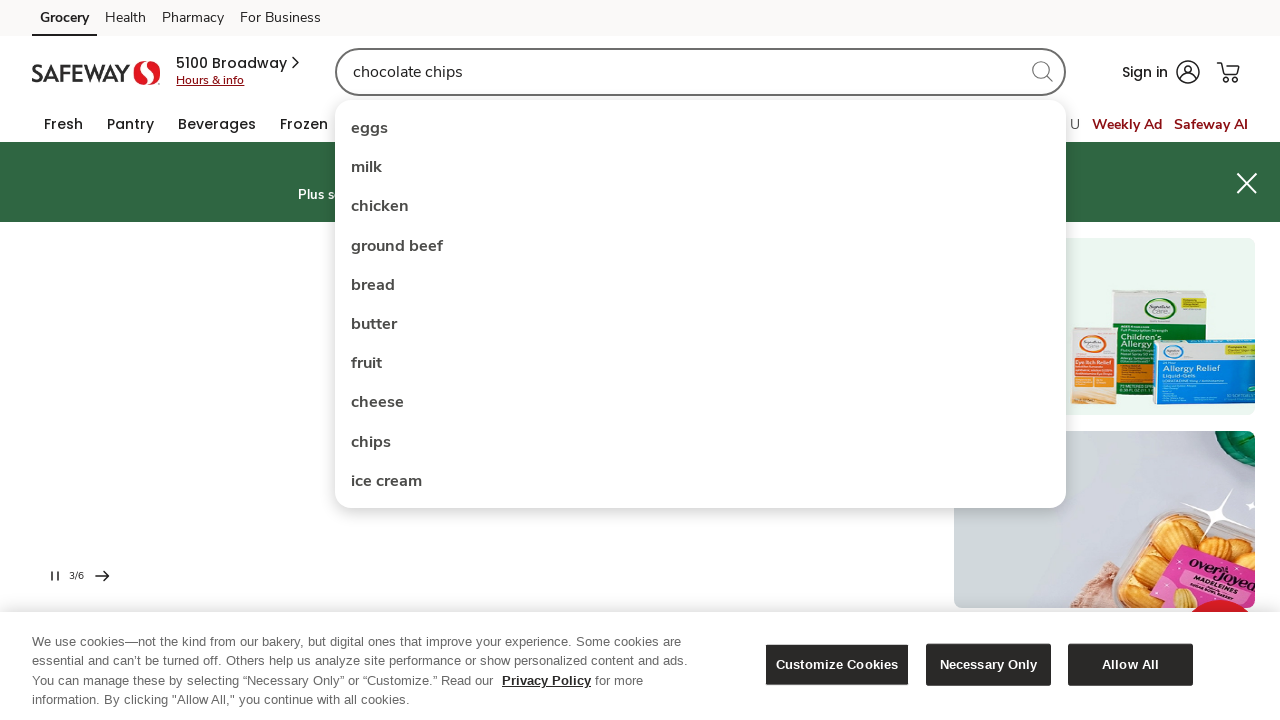

Pressed Enter to submit product search on input#skip-main-content
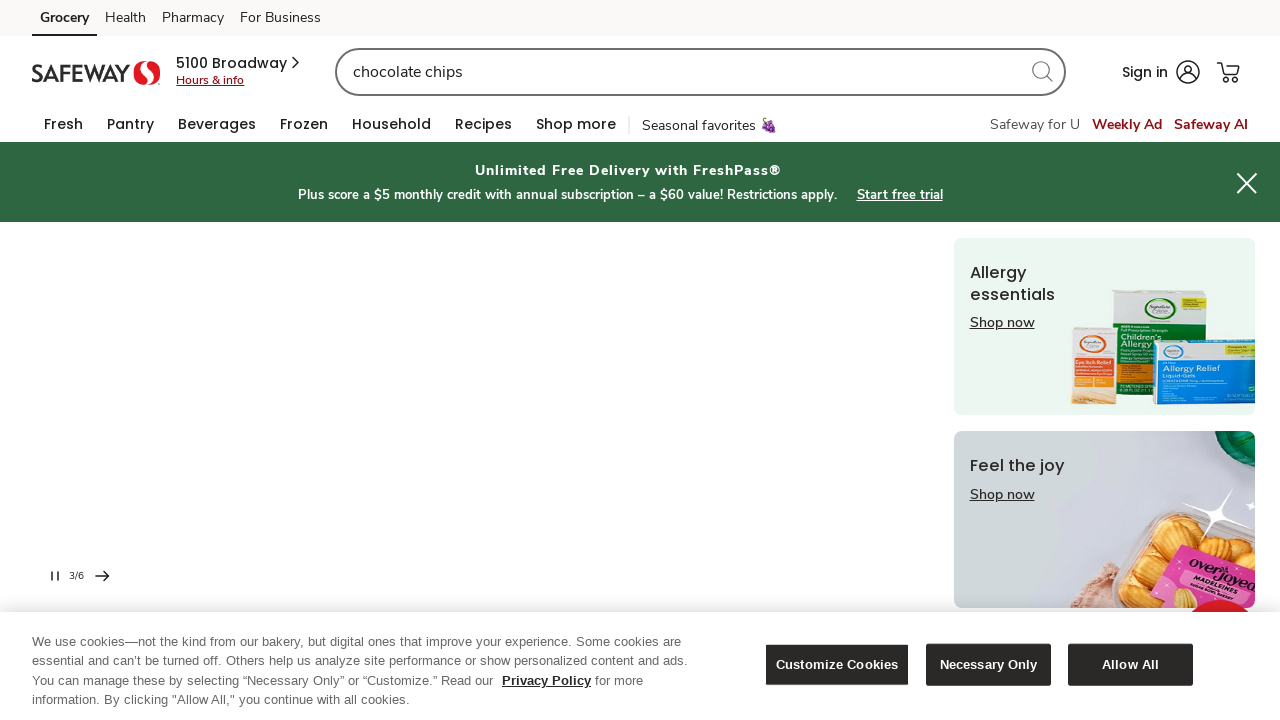

Waited for search results to load (networkidle)
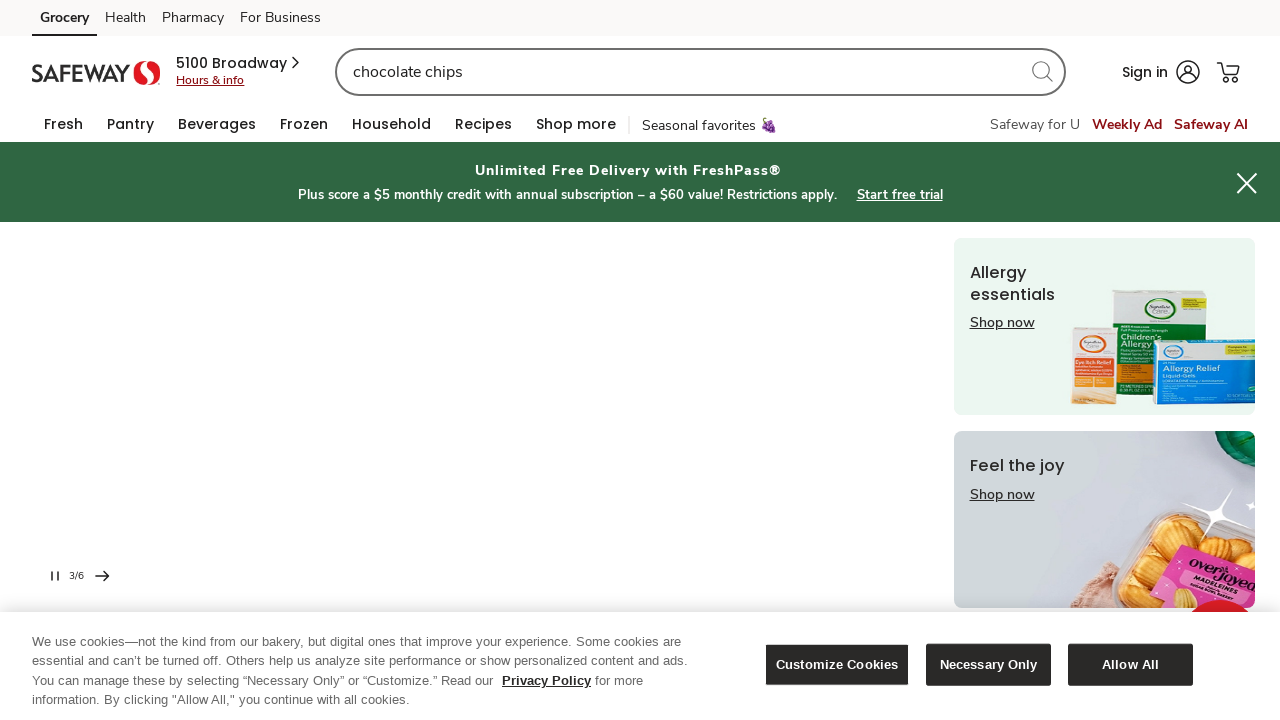

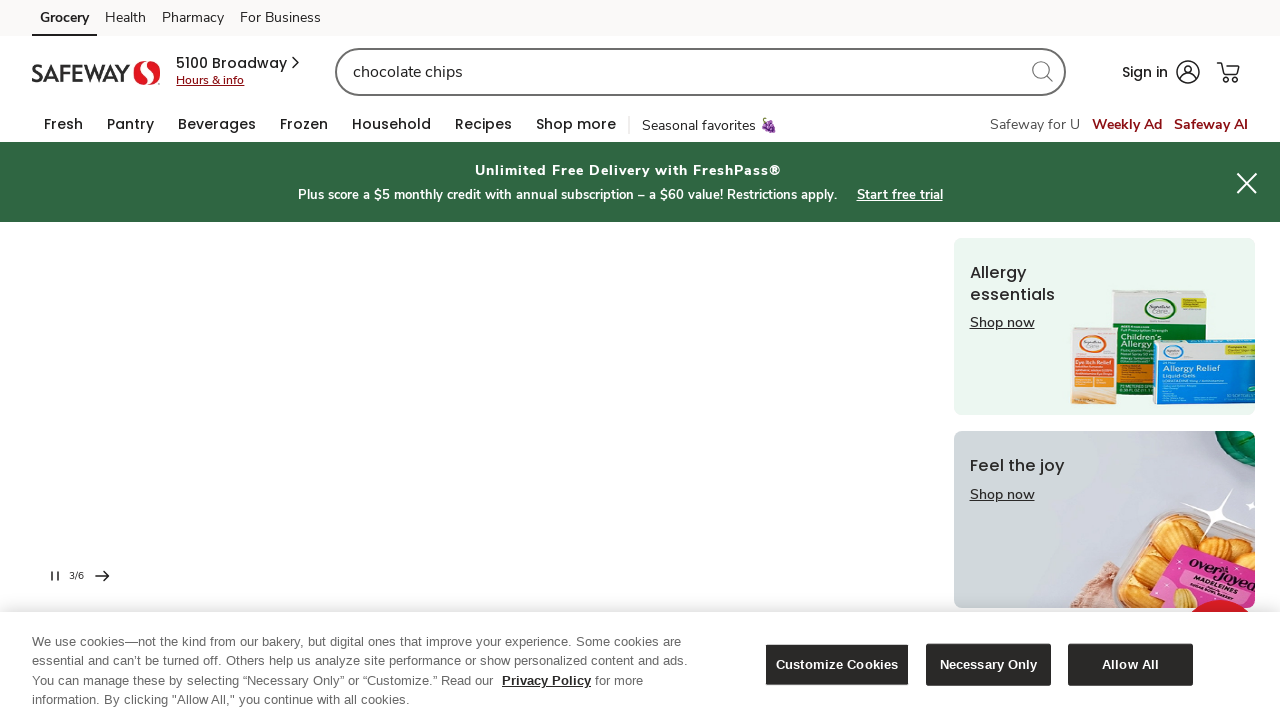